Navigates to a page, clicks on a link with a calculated text value, fills out a form with personal information, and submits it

Starting URL: http://suninjuly.github.io/find_link_text

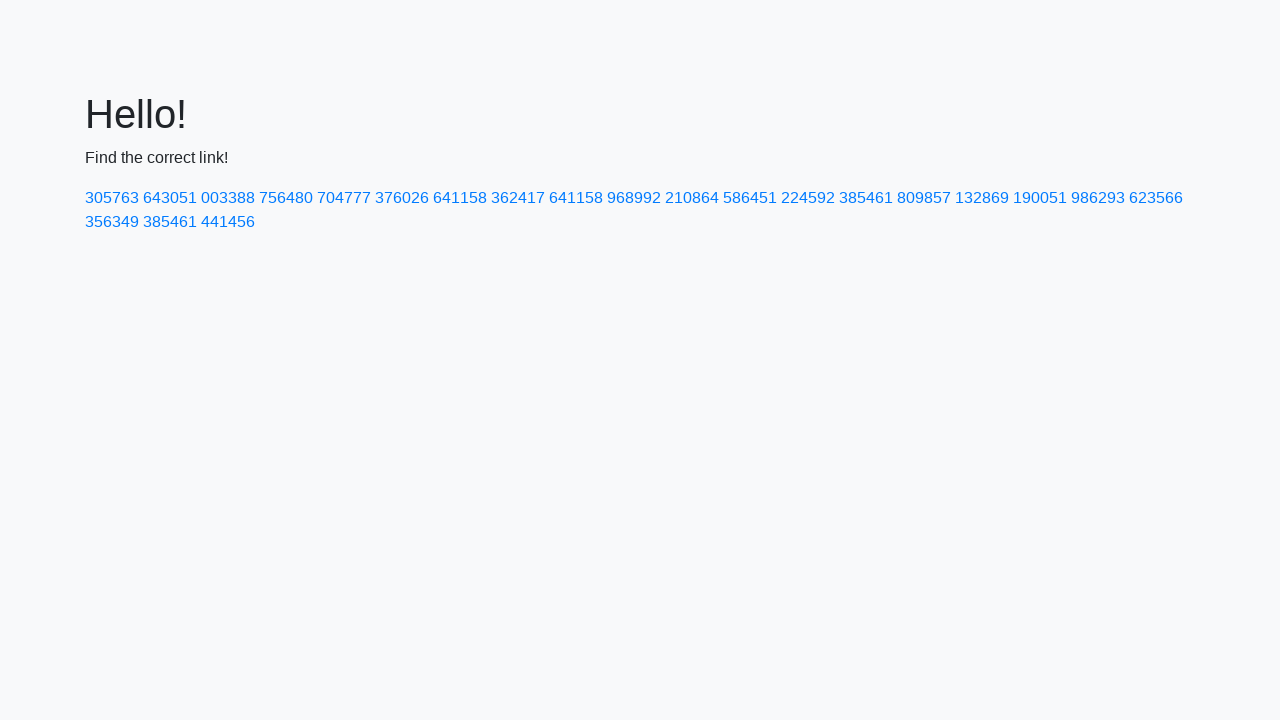

Clicked on link with calculated text value: 224592 at (808, 198) on text=224592
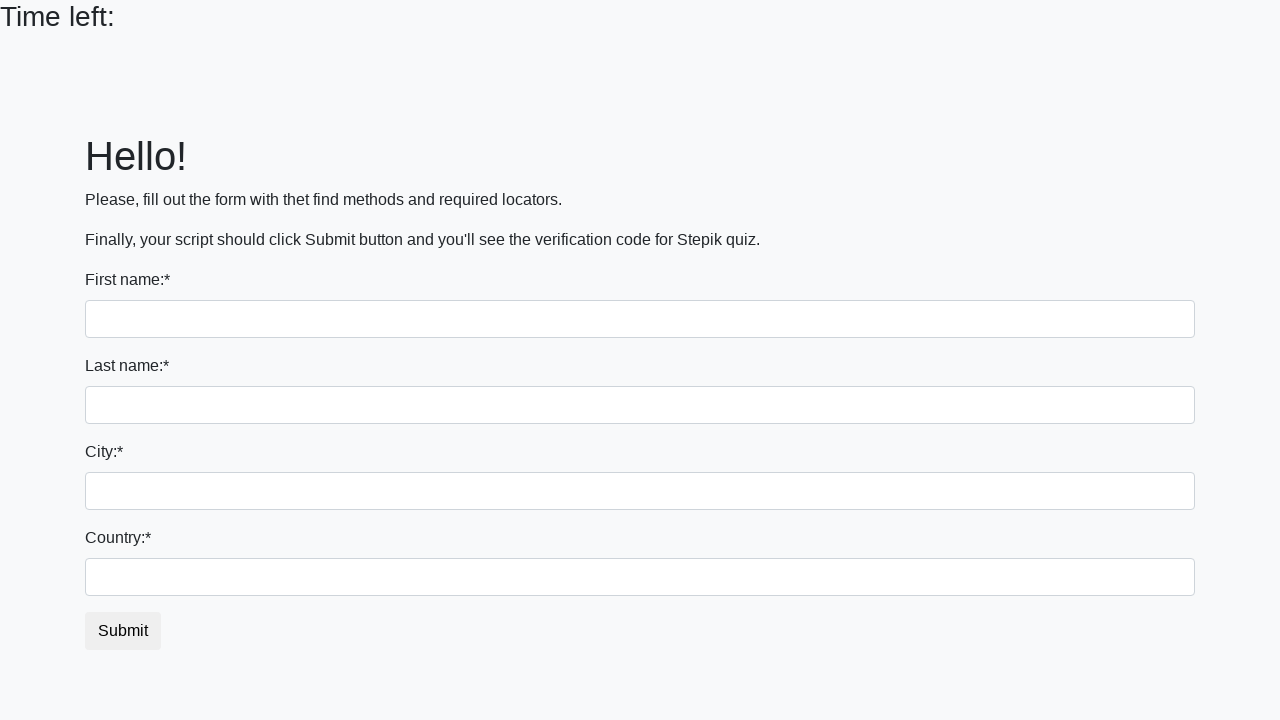

Filled first name field with 'Dmitry' on input:first-of-type
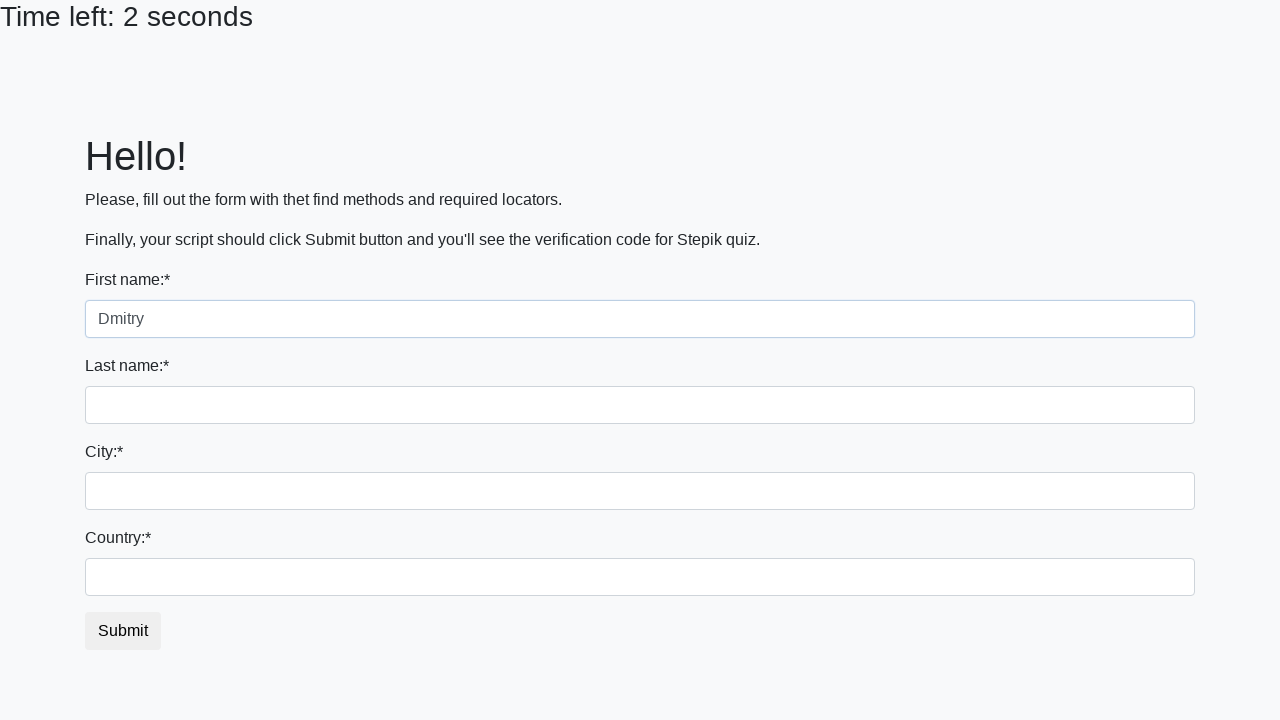

Filled last name field with 'S' on input[name='last_name']
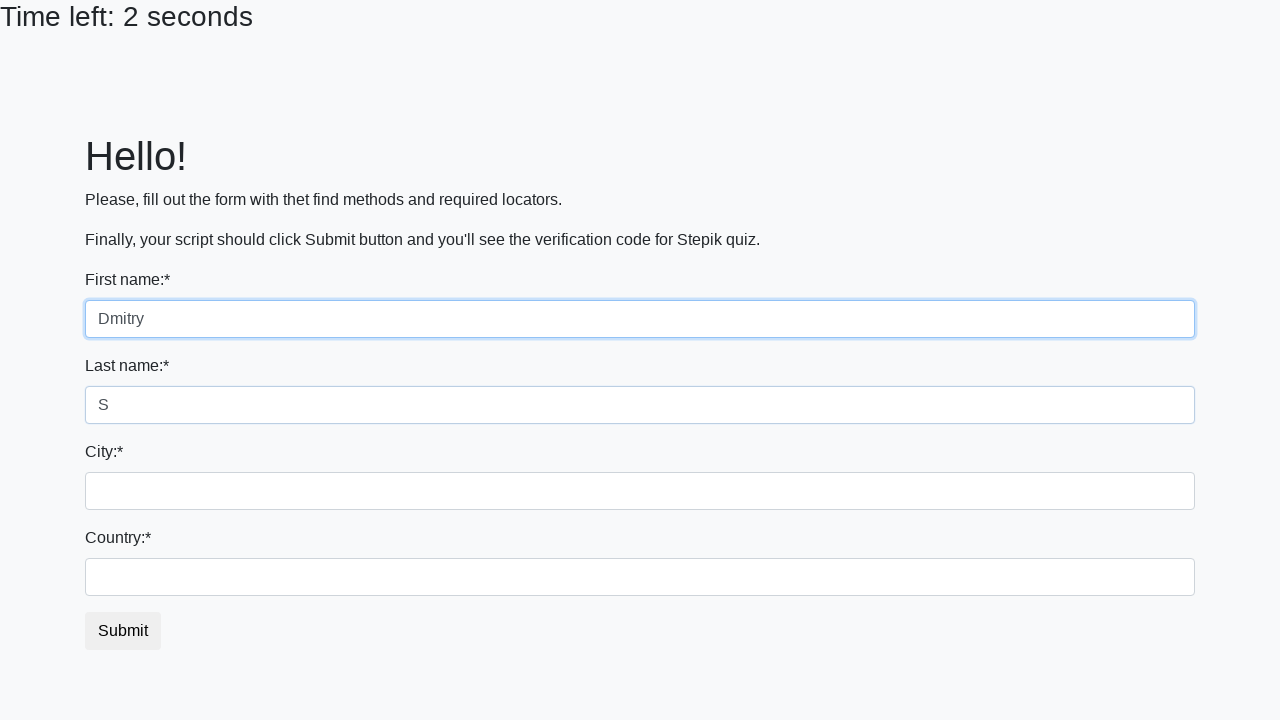

Filled city field with 'Moscow' on .city
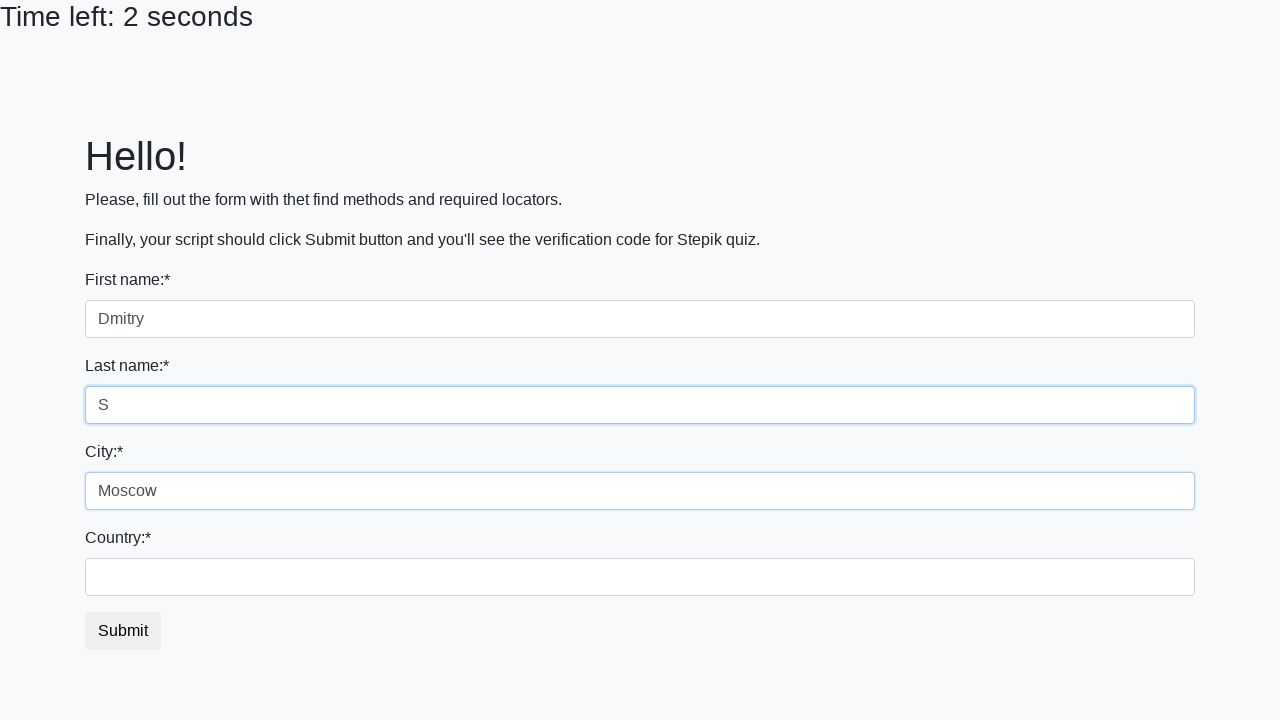

Filled country field with 'Russia' on #country
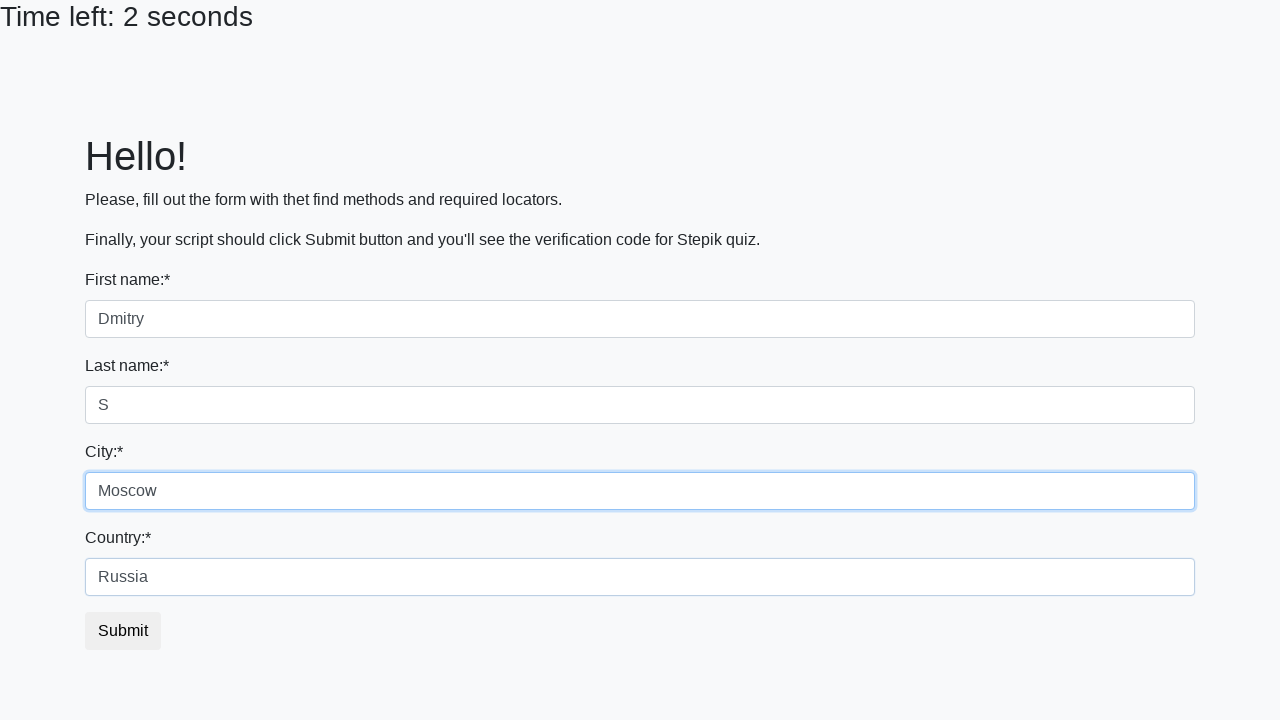

Clicked submit button to complete form submission at (123, 631) on button.btn
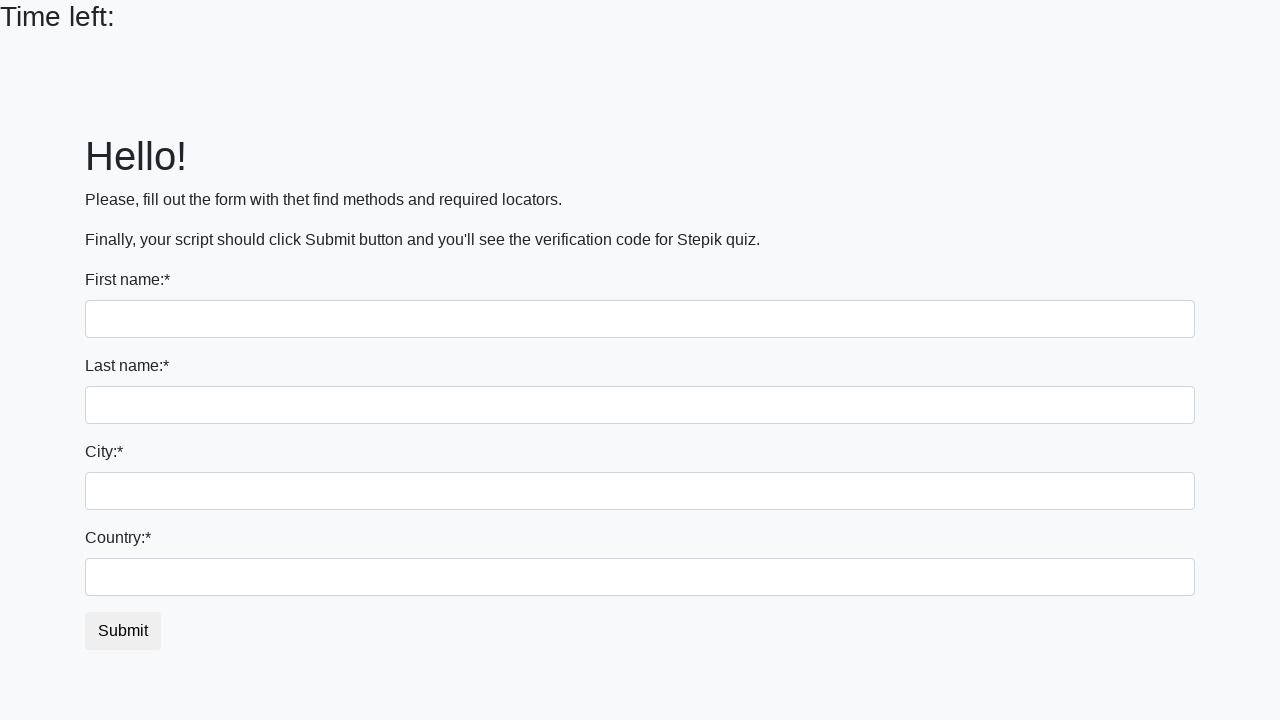

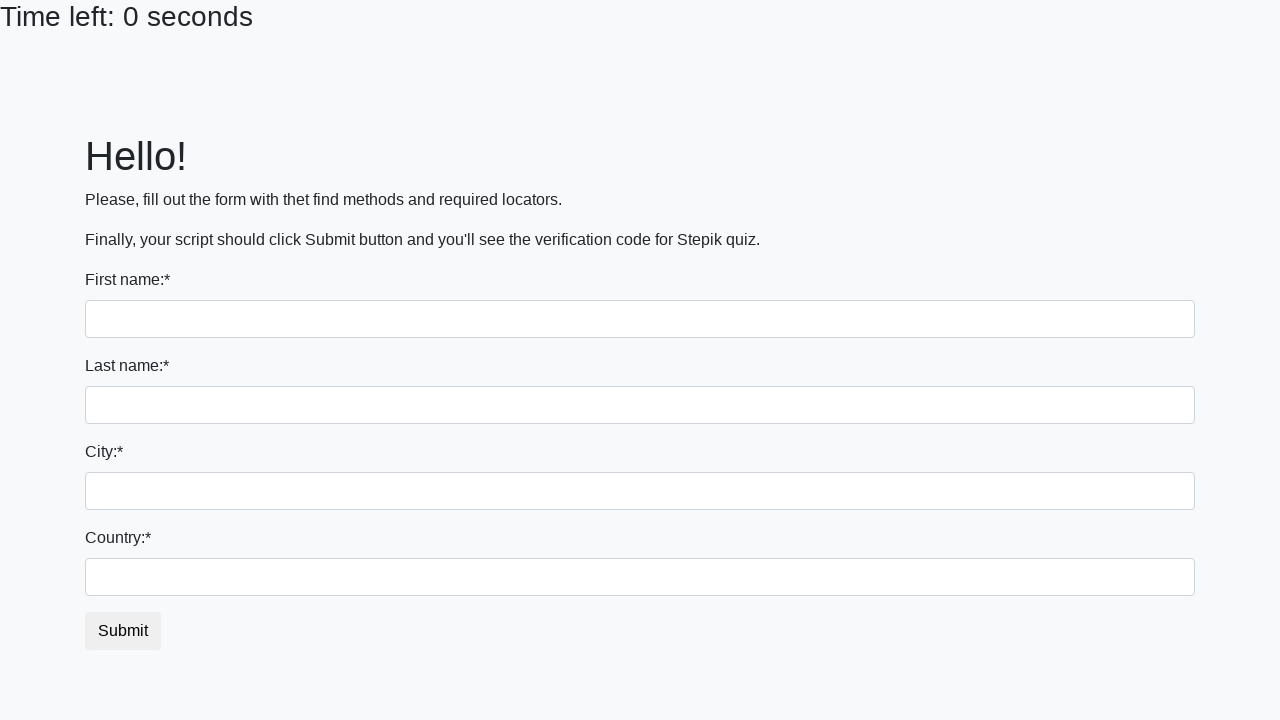